Waits for the Get Started button to be displayed on WebdriverIO homepage

Starting URL: https://webdriver.io

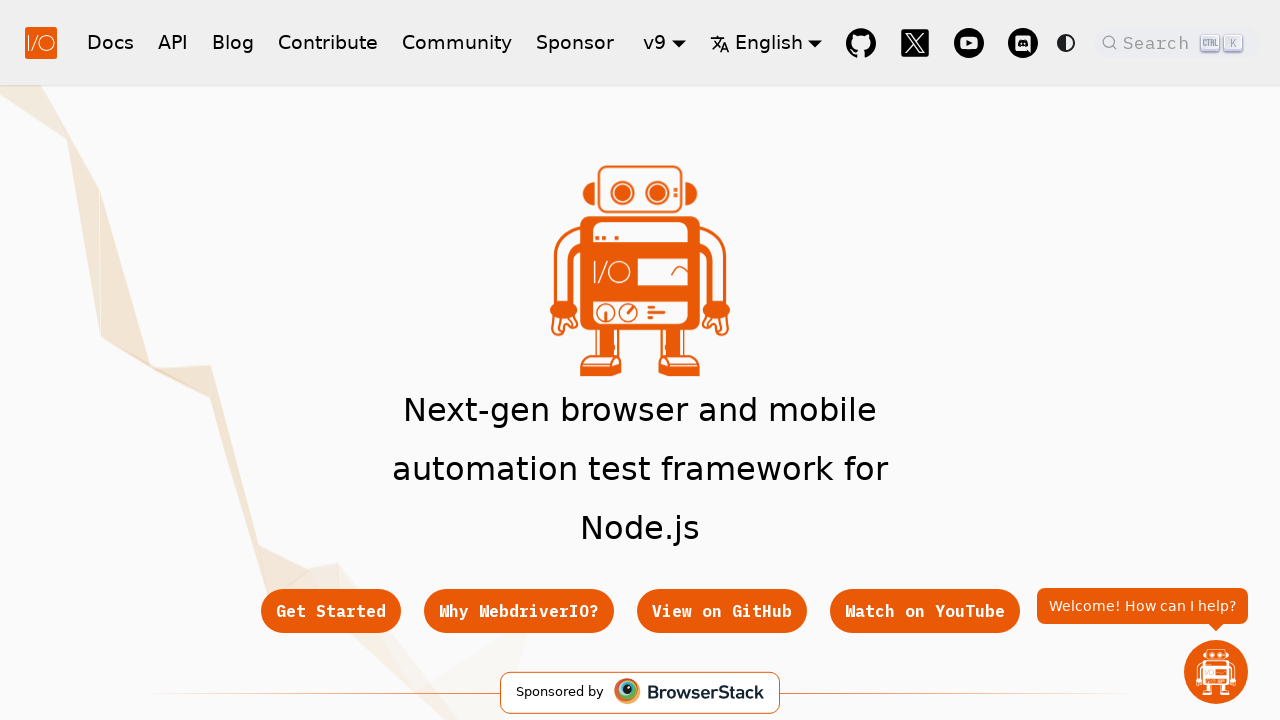

Navigated to WebdriverIO homepage
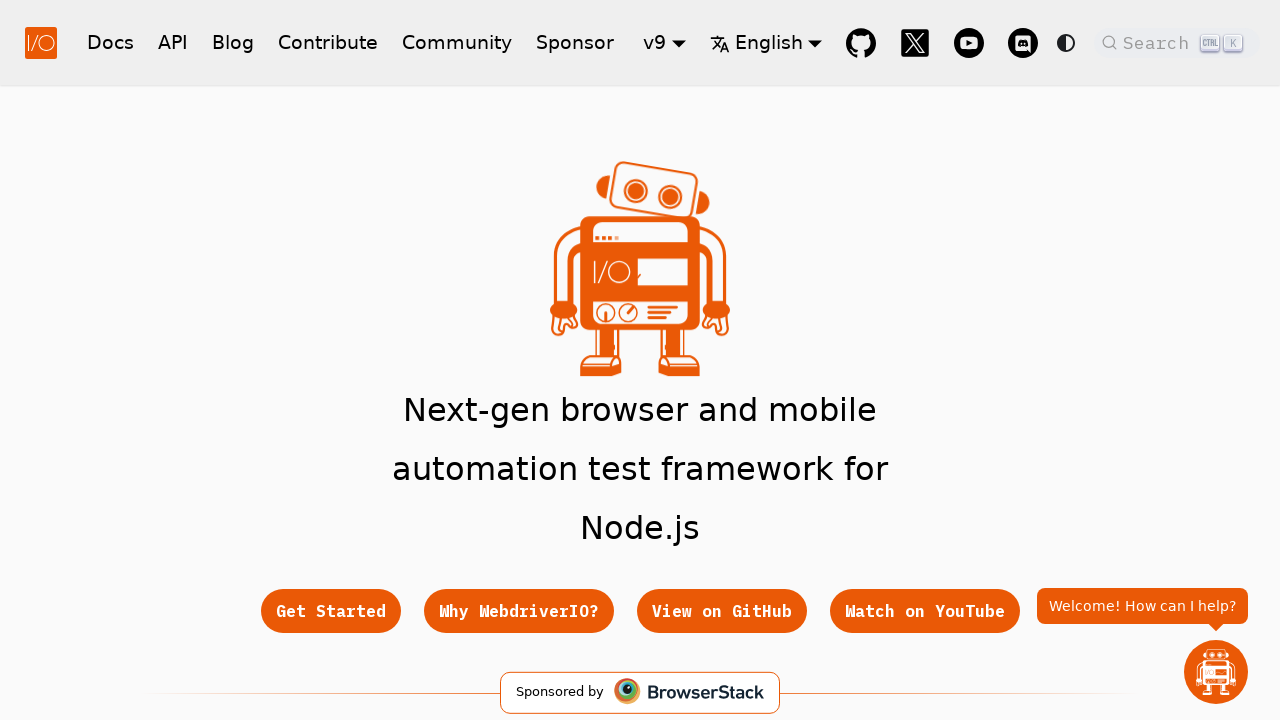

Get Started button is displayed on the page
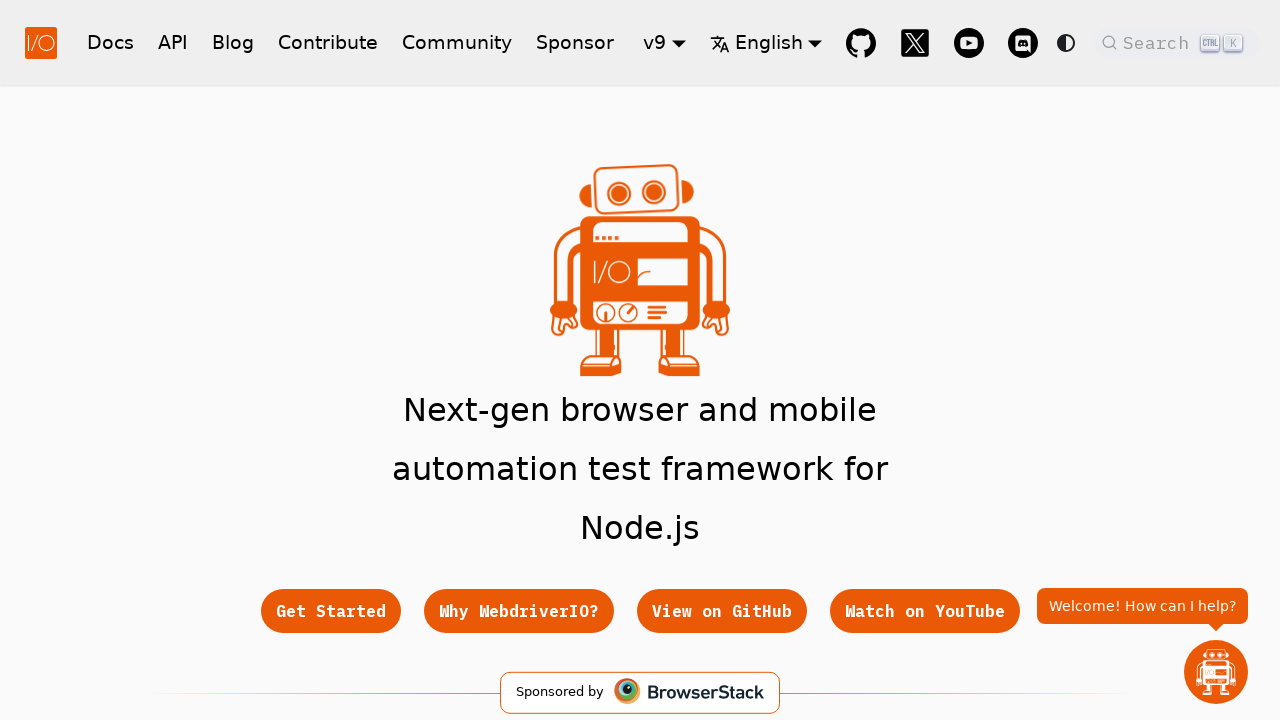

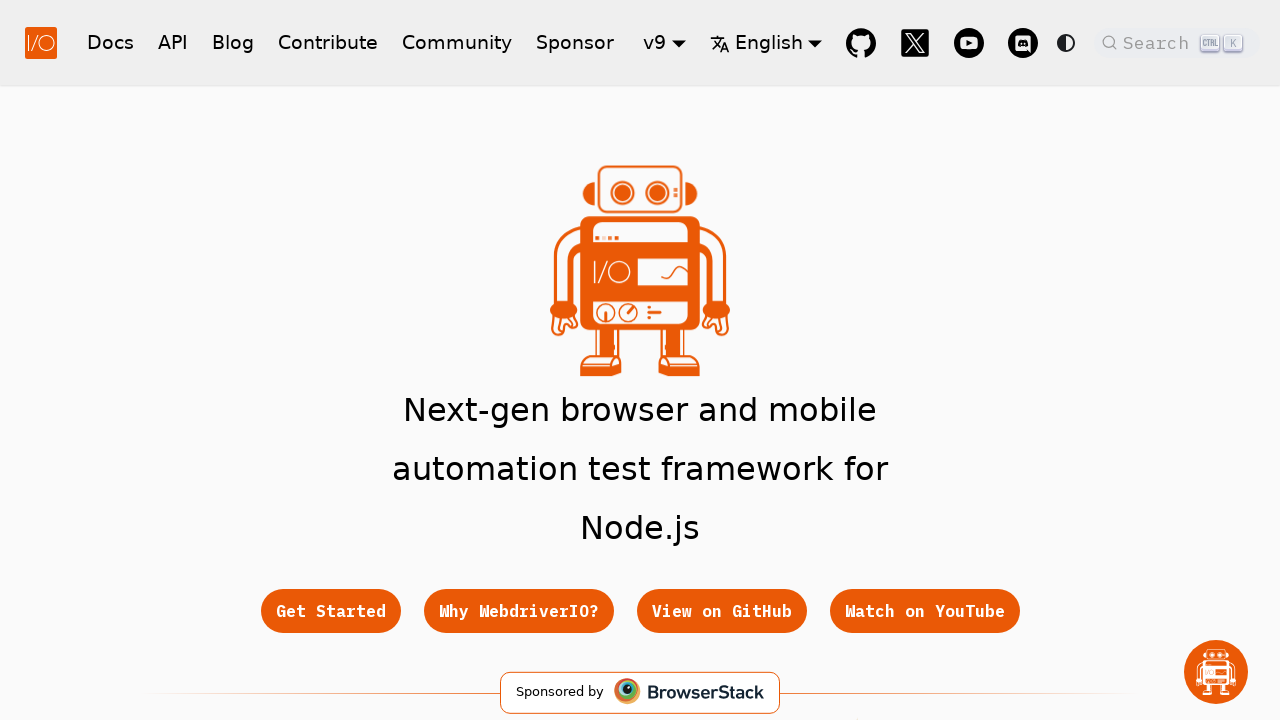